Tests Feed-A-Cat feature with negative input value, expecting "Cat fight!" result

Starting URL: https://cs1632.appspot.com/

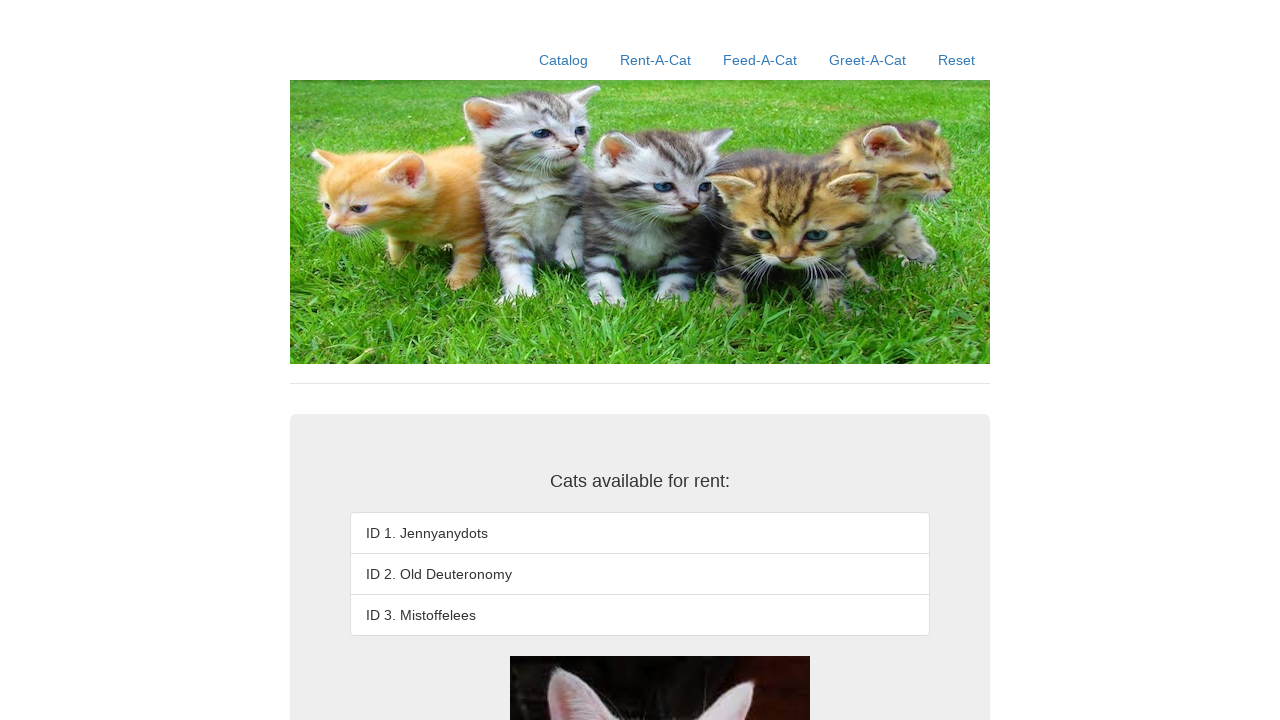

Set test state cookies (1=false, 2=false, 3=false)
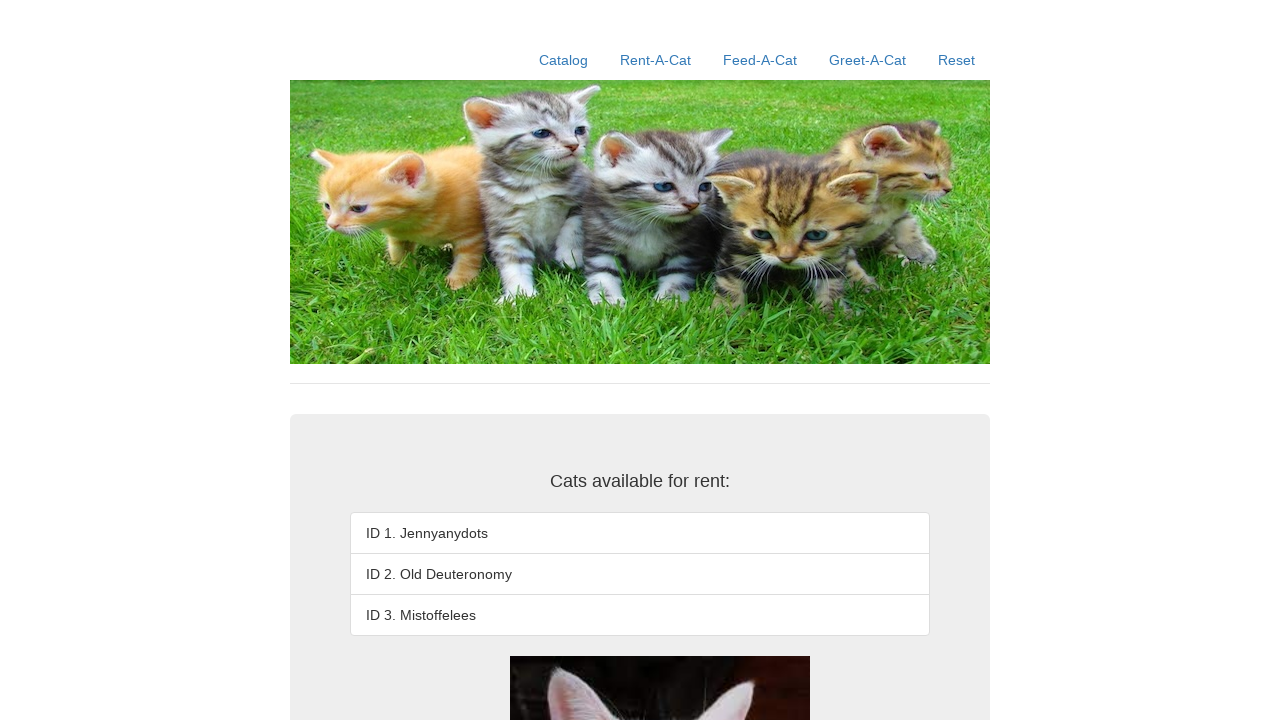

Clicked Feed-A-Cat link at (760, 60) on xpath=//a[text()='Feed-A-Cat']
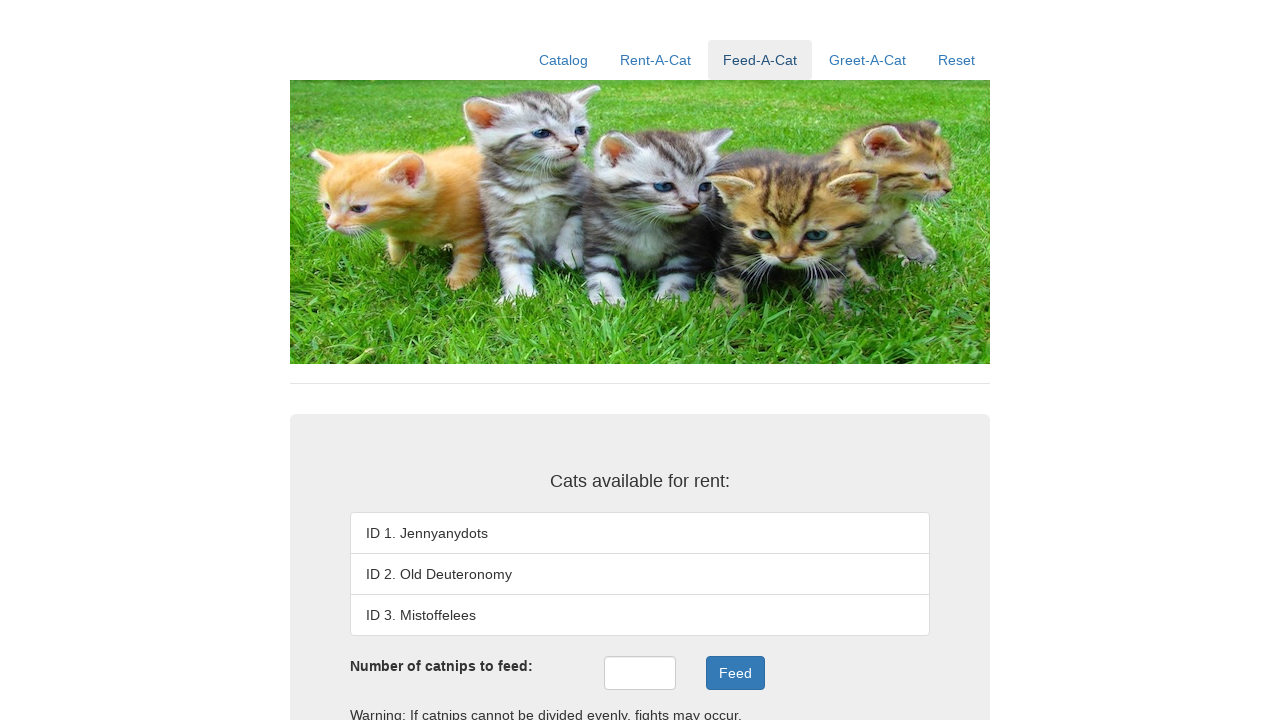

Input field loaded
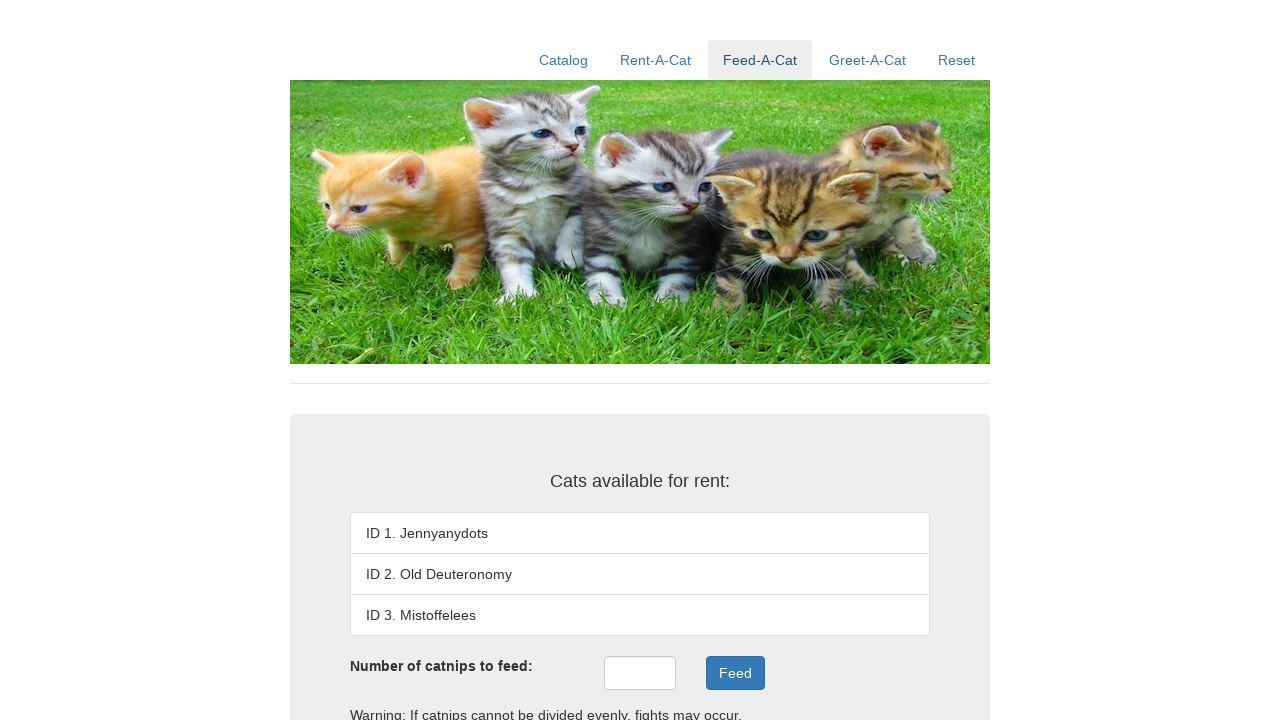

Filled input field with negative value '-3' on //input
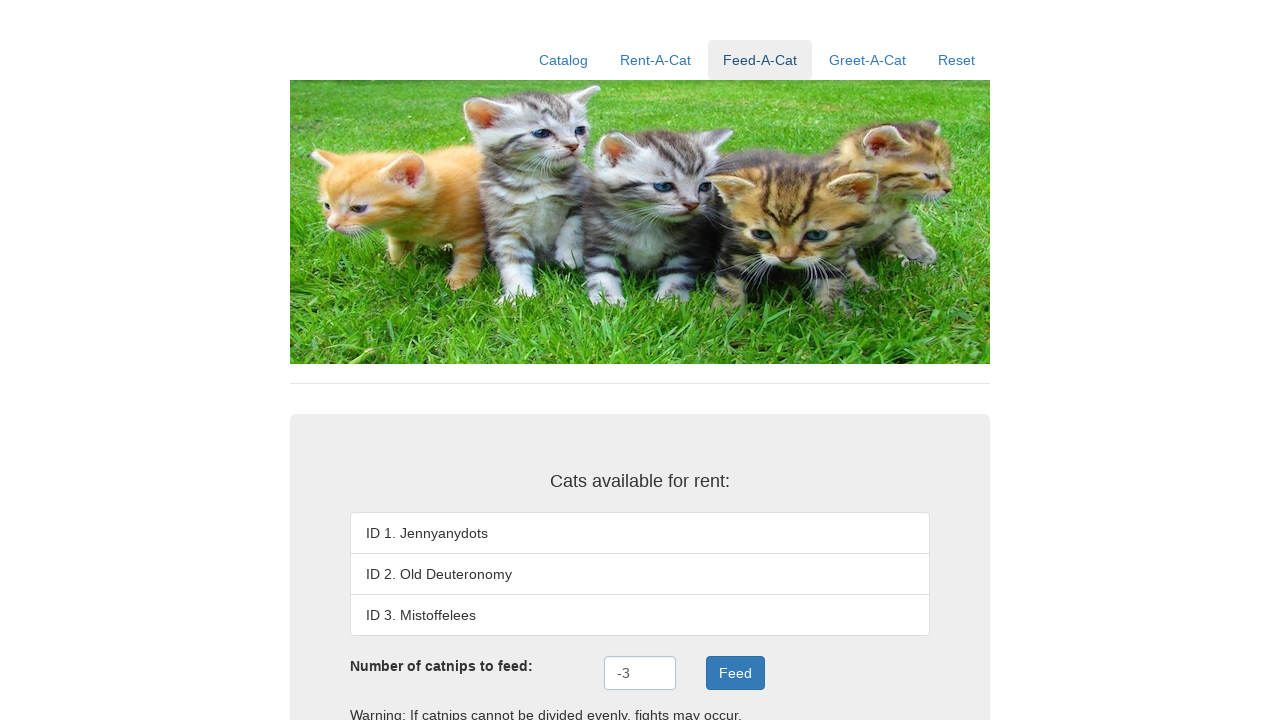

Clicked Feed button at (735, 673) on xpath=//button[text()='Feed']
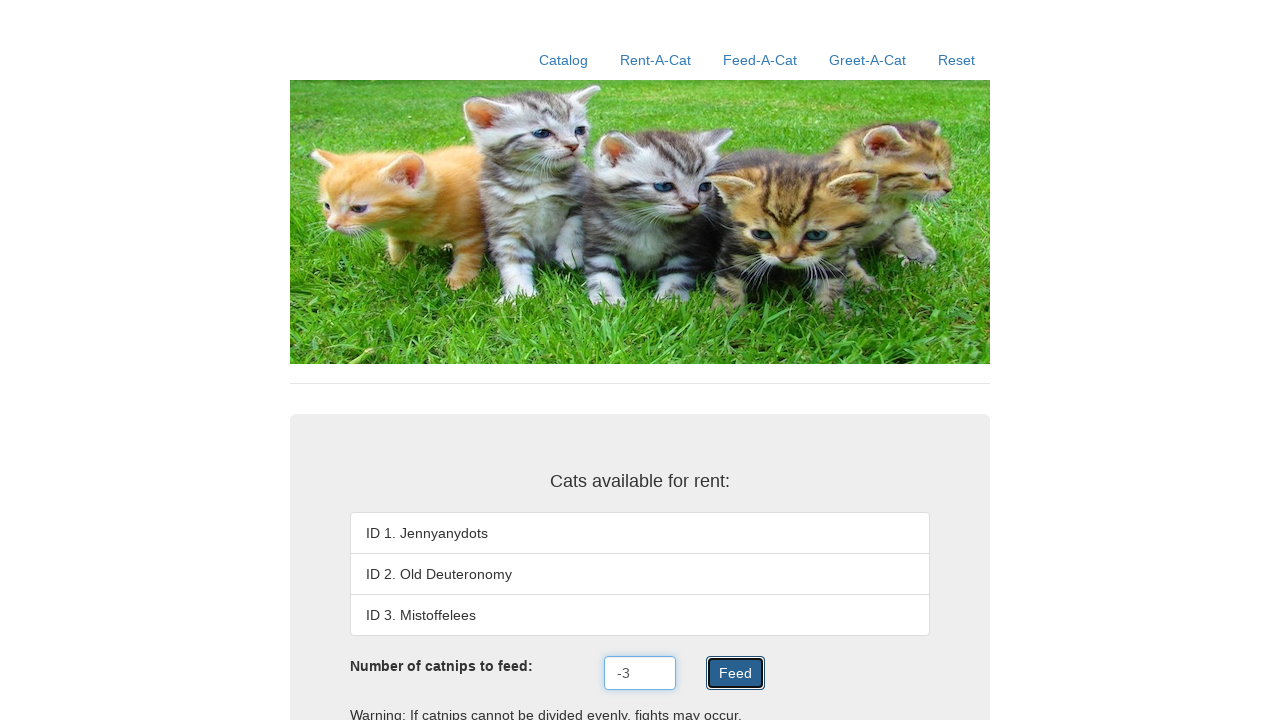

Feed result displayed, expecting 'Cat fight!' message
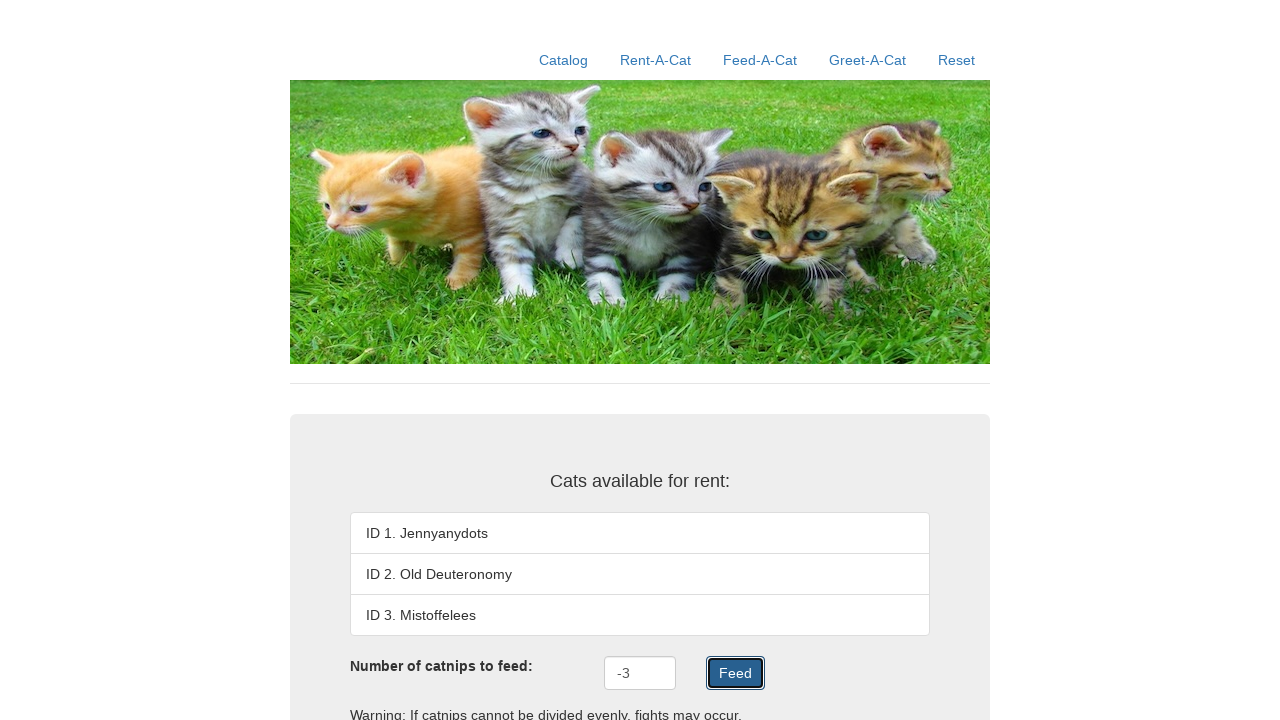

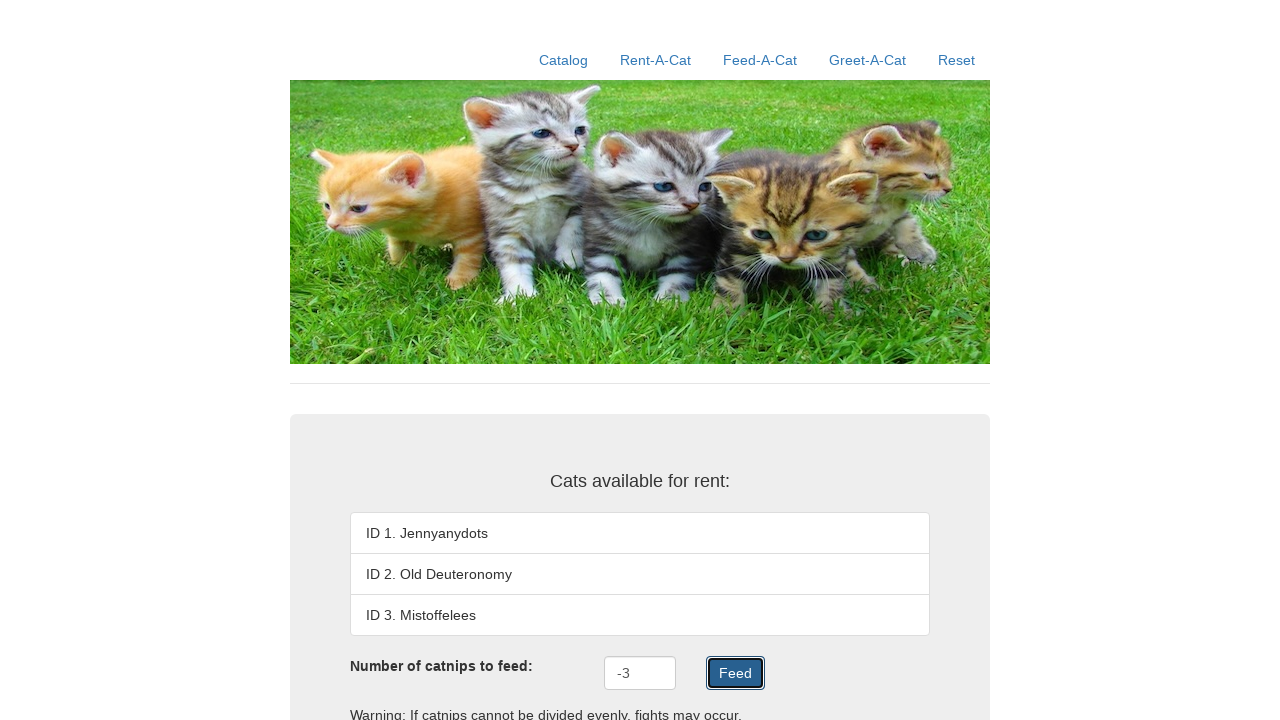